Waits for price to reach $100, clicks book button, solves a math problem and submits the answer

Starting URL: http://suninjuly.github.io/explicit_wait2.html

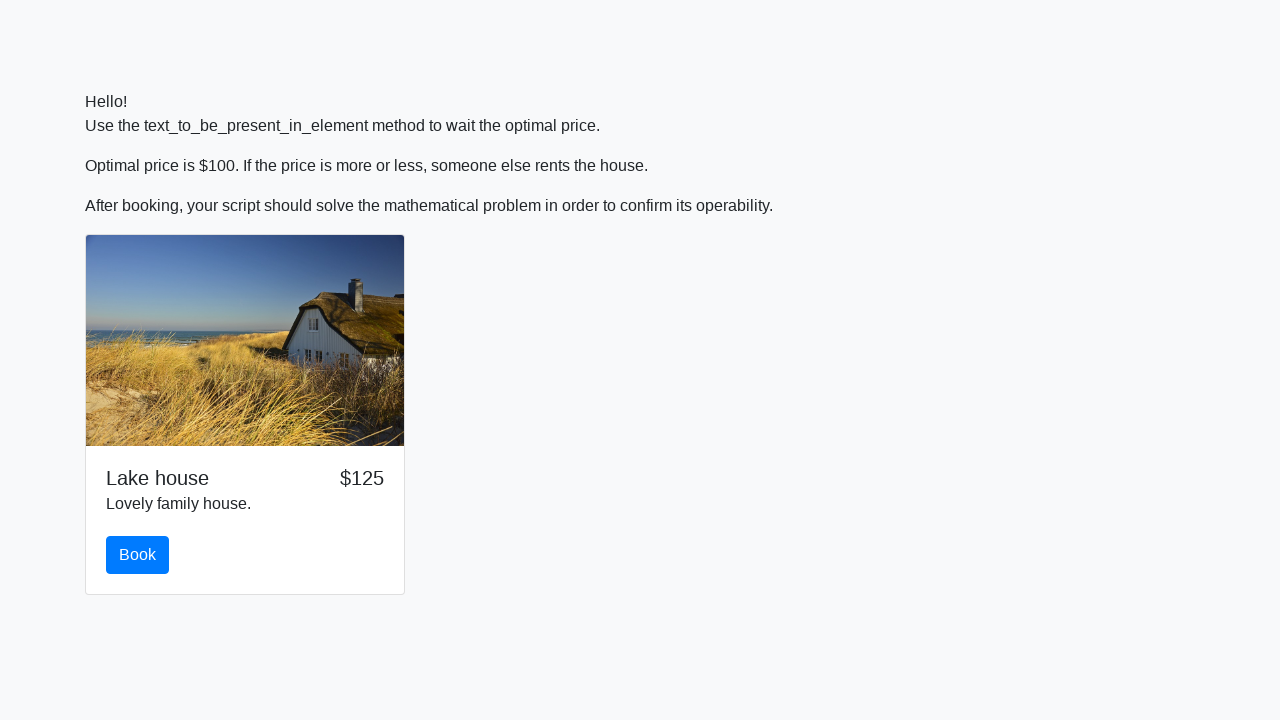

Waited for price to reach $100
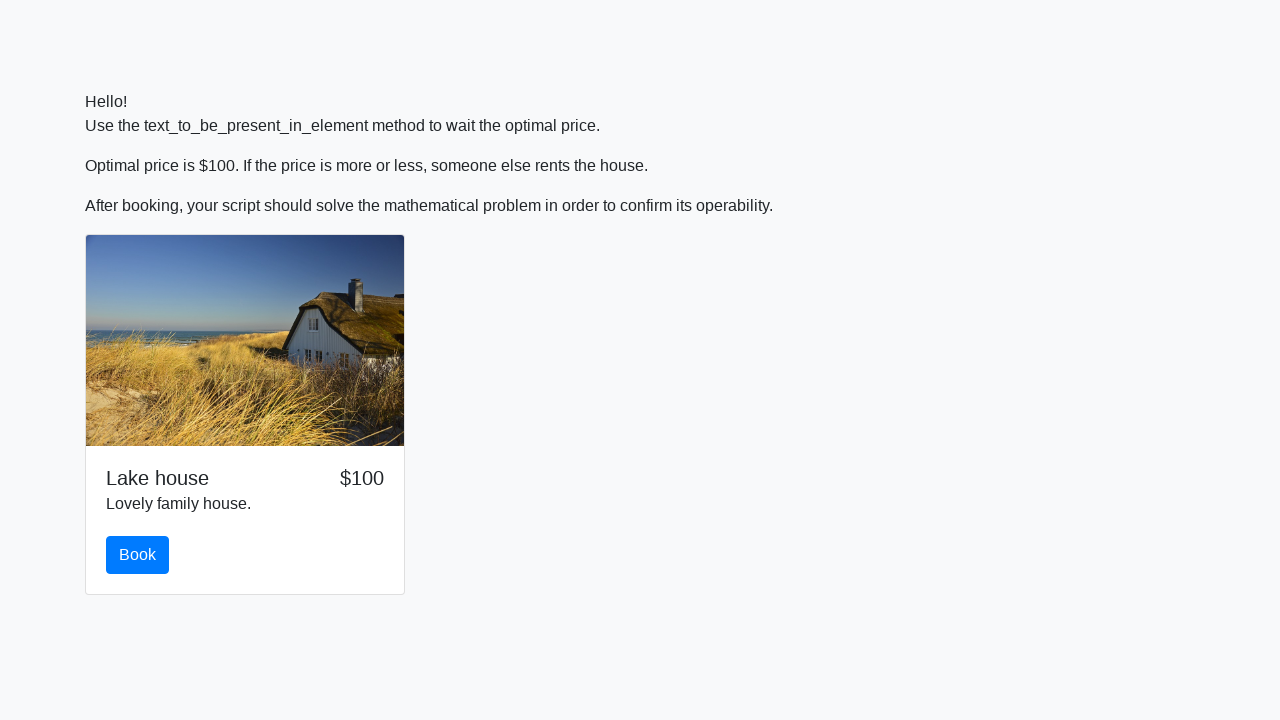

Clicked the book button at (138, 555) on #book
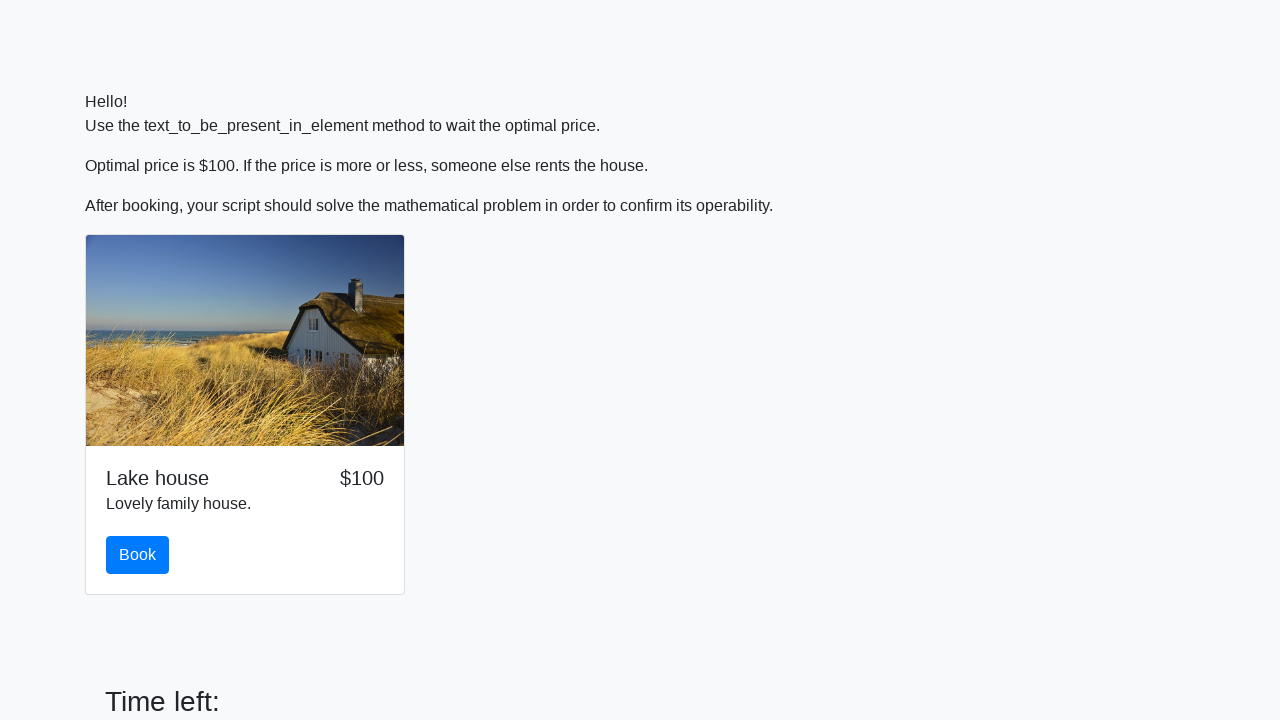

Retrieved input value for calculation: 825
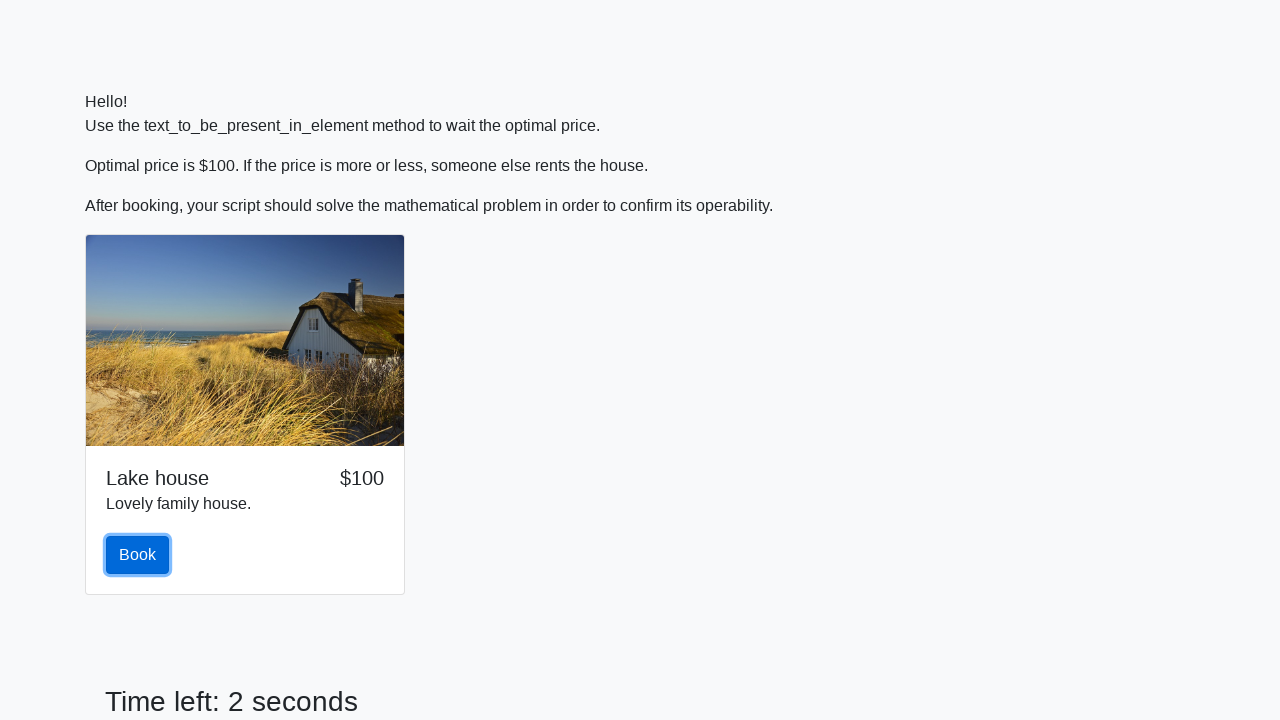

Calculated math answer: 2.4287760848119175
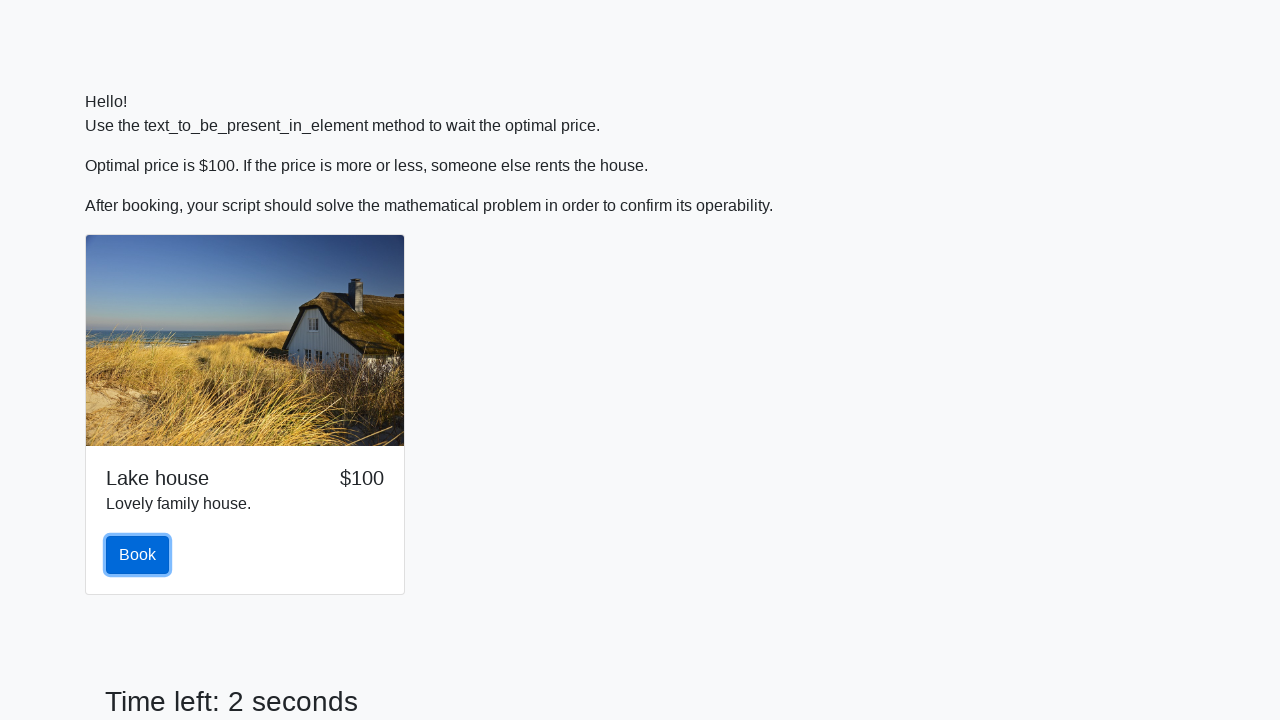

Filled in the calculated answer on #answer
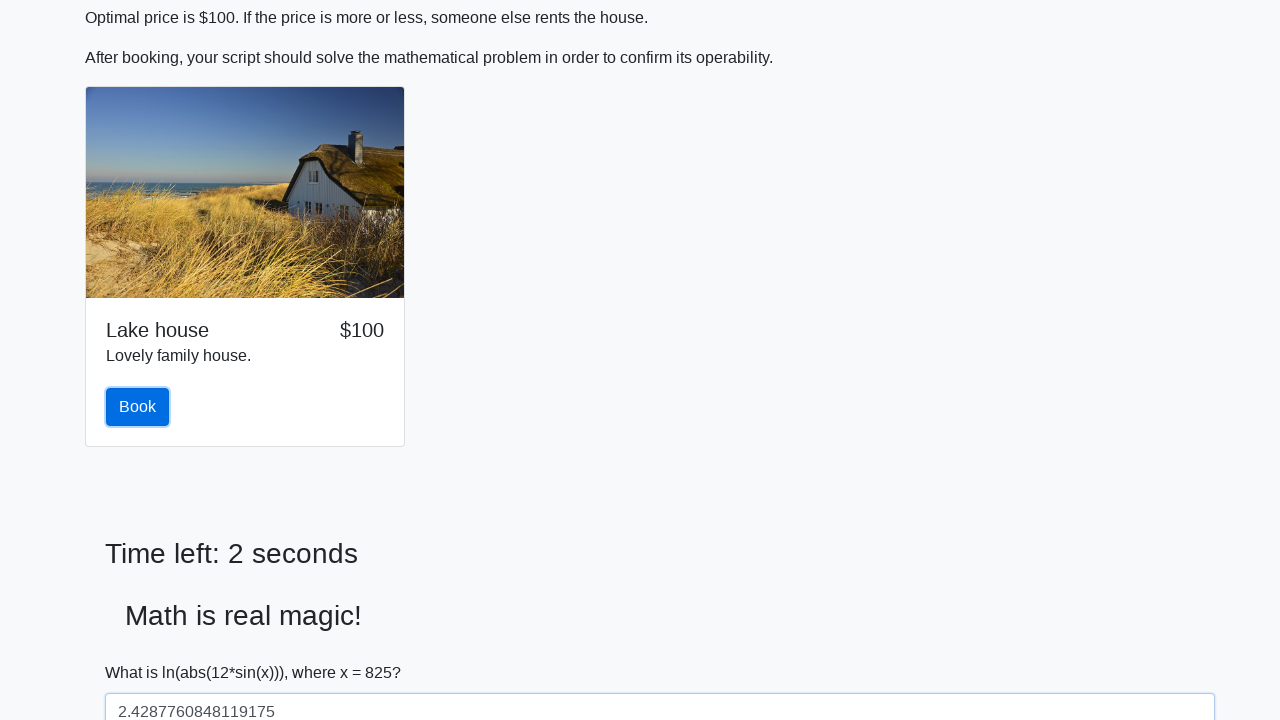

Submitted the form at (143, 651) on [type="submit"]
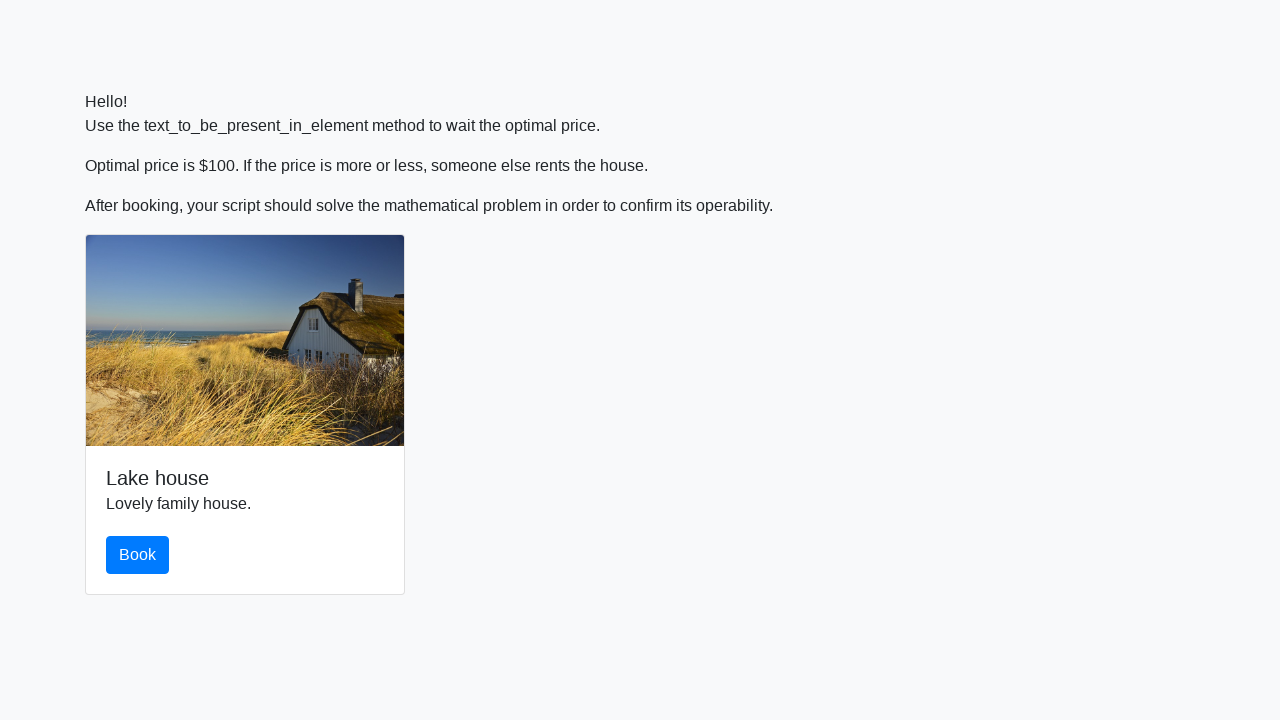

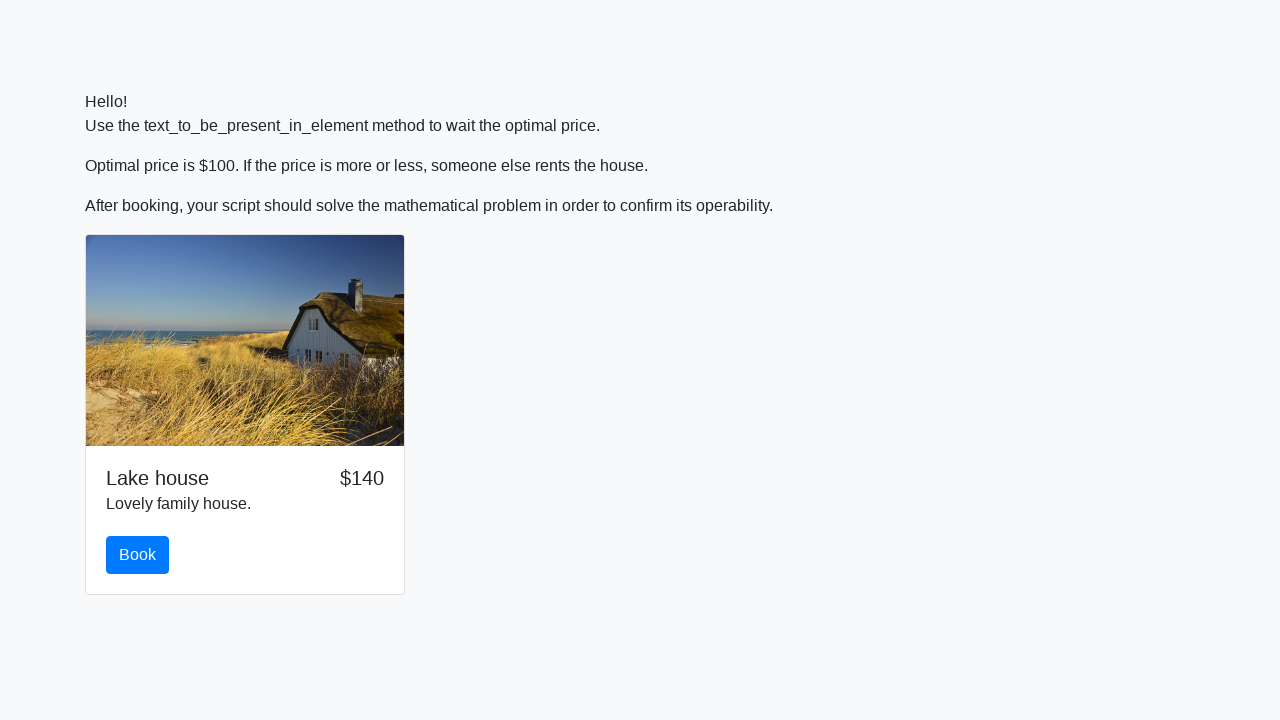